Tests that setting a cookie before navigation prevents the entry modal from appearing

Starting URL: https://the-internet.herokuapp.com/entry_ad

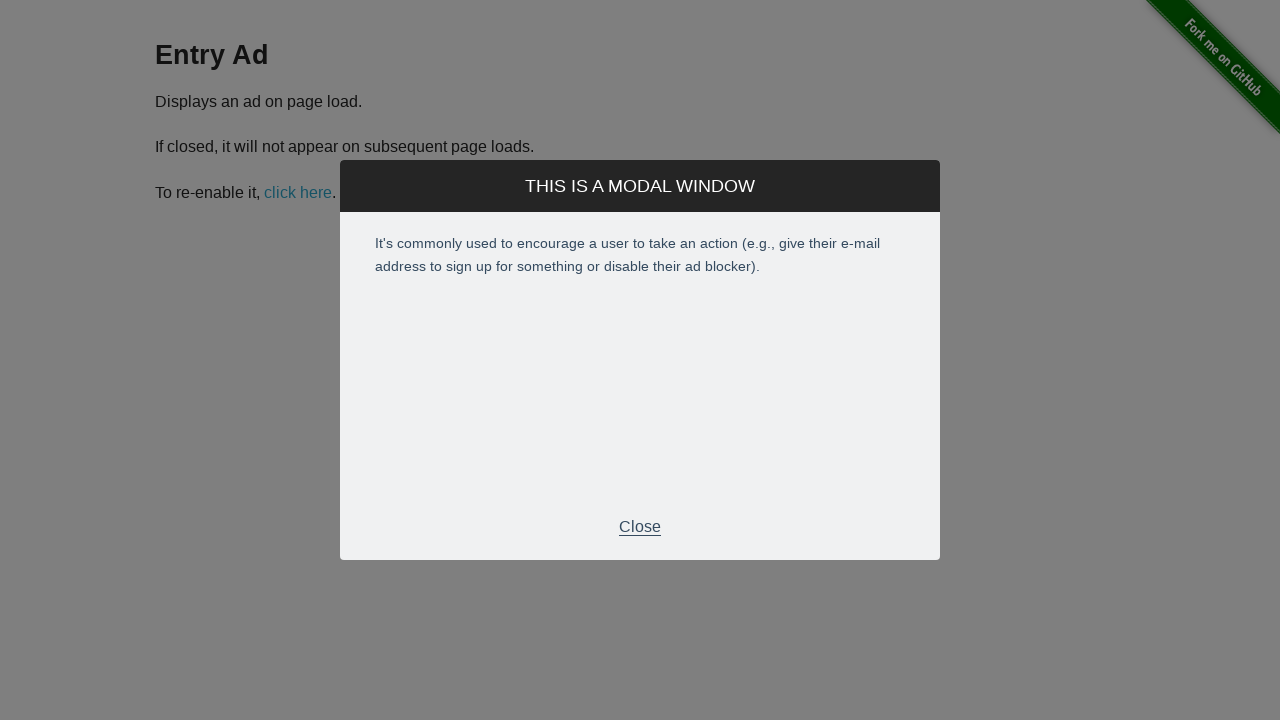

Added viewedOuibounceModal cookie to prevent entry modal
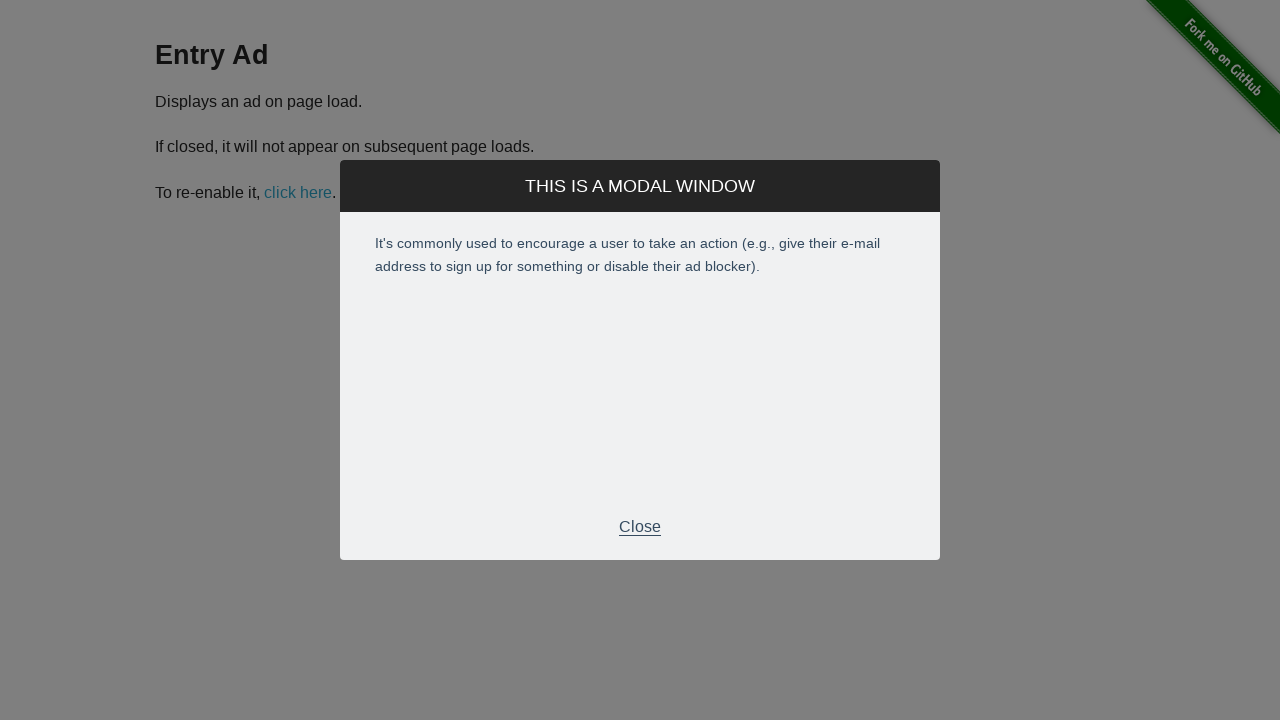

Navigated to entry_ad page with modal prevention cookie set
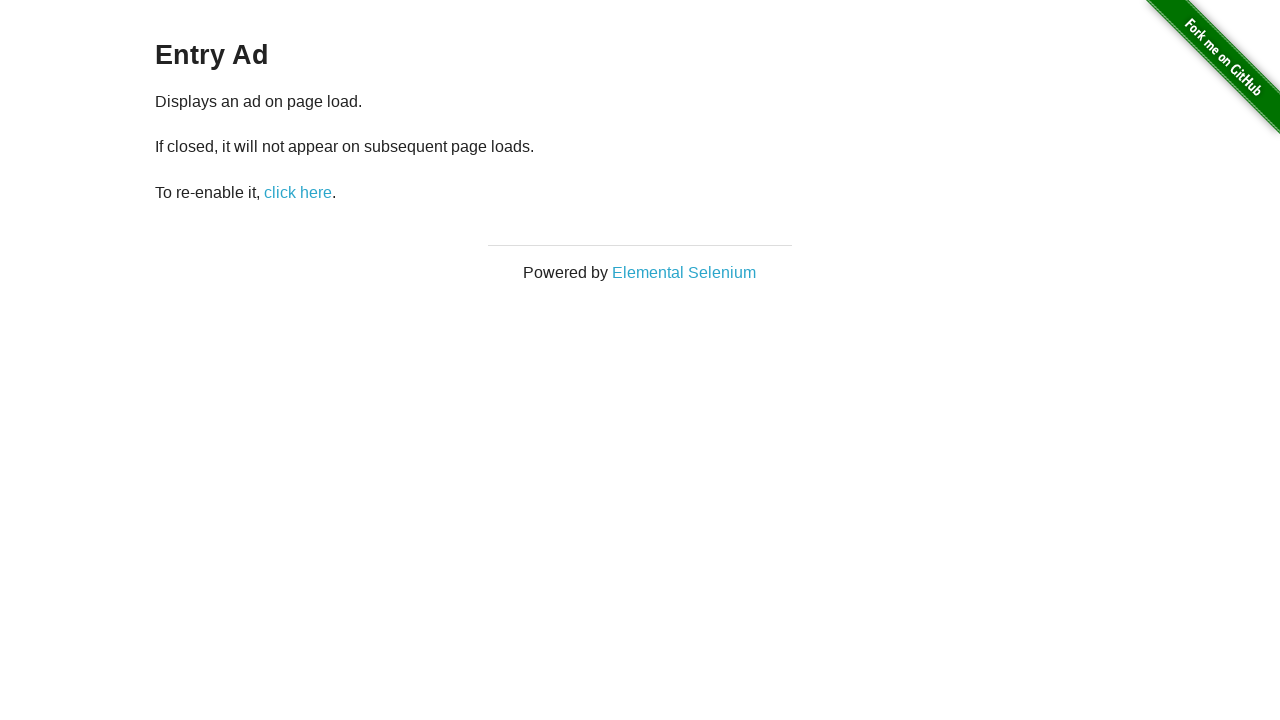

Waited 2 seconds to verify entry modal does not appear
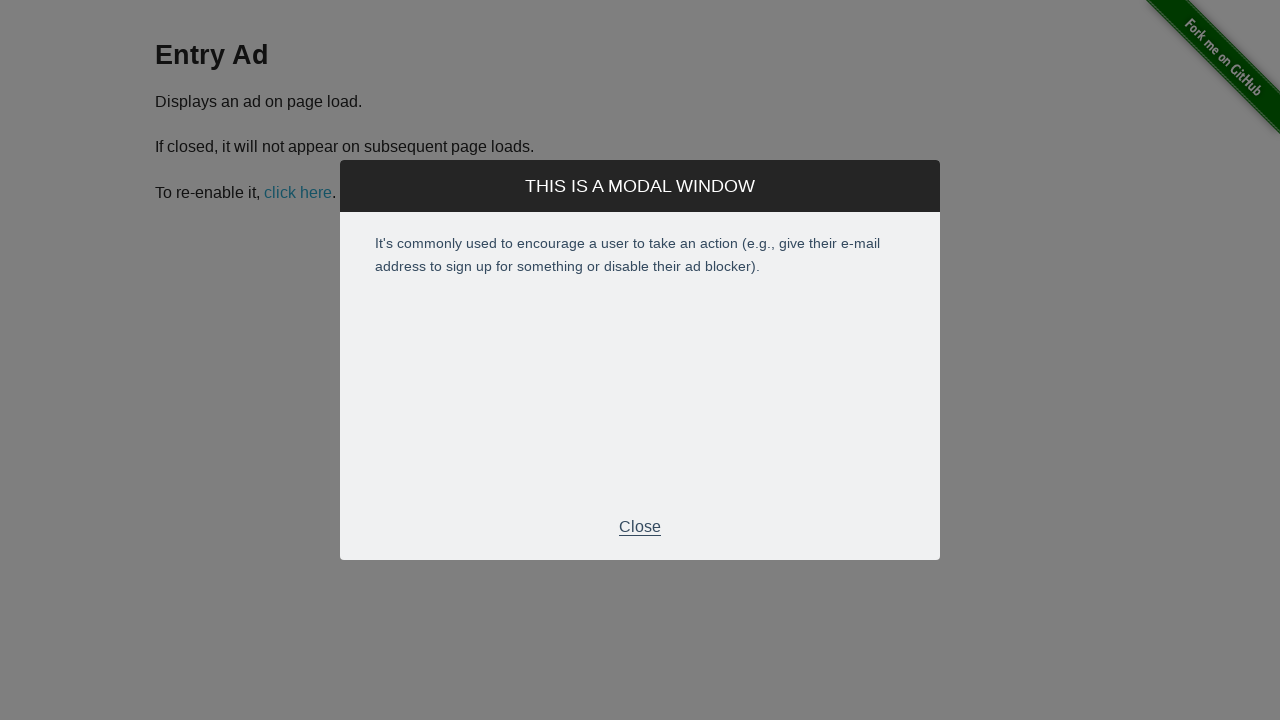

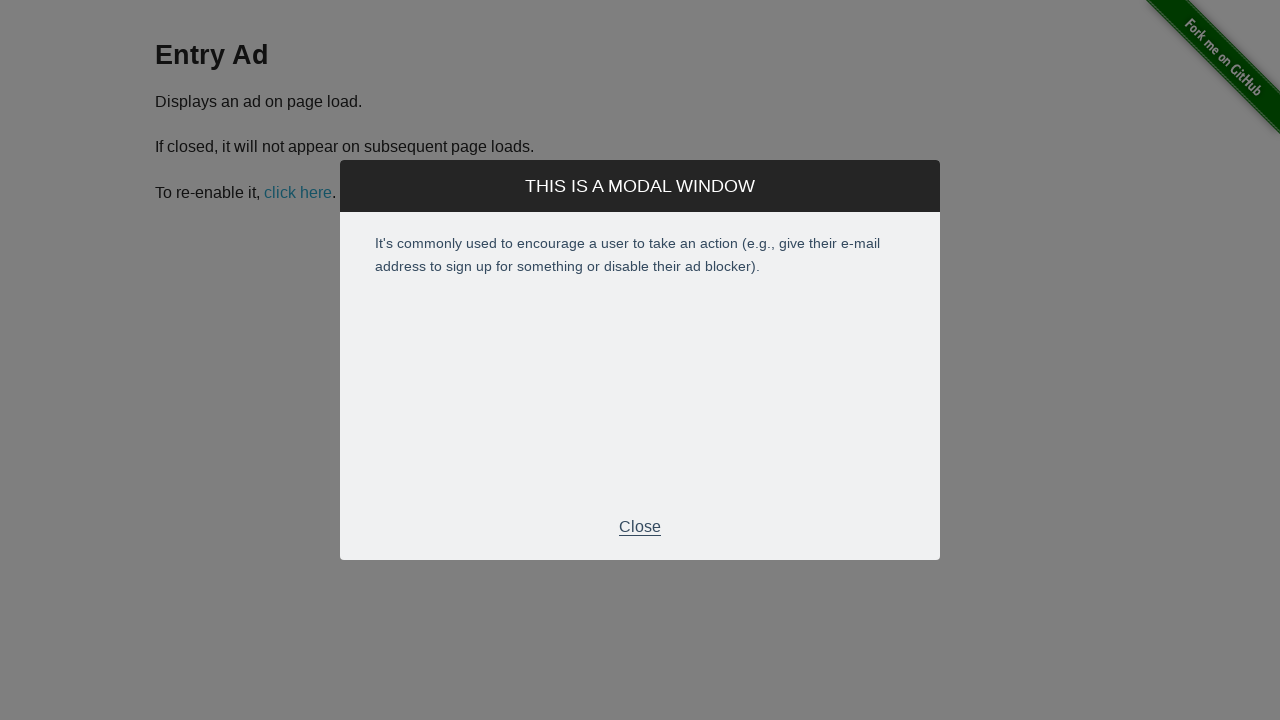